Navigates to the DemoQA homepage and clicks on the Elements section to expand it

Starting URL: https://demoqa.com

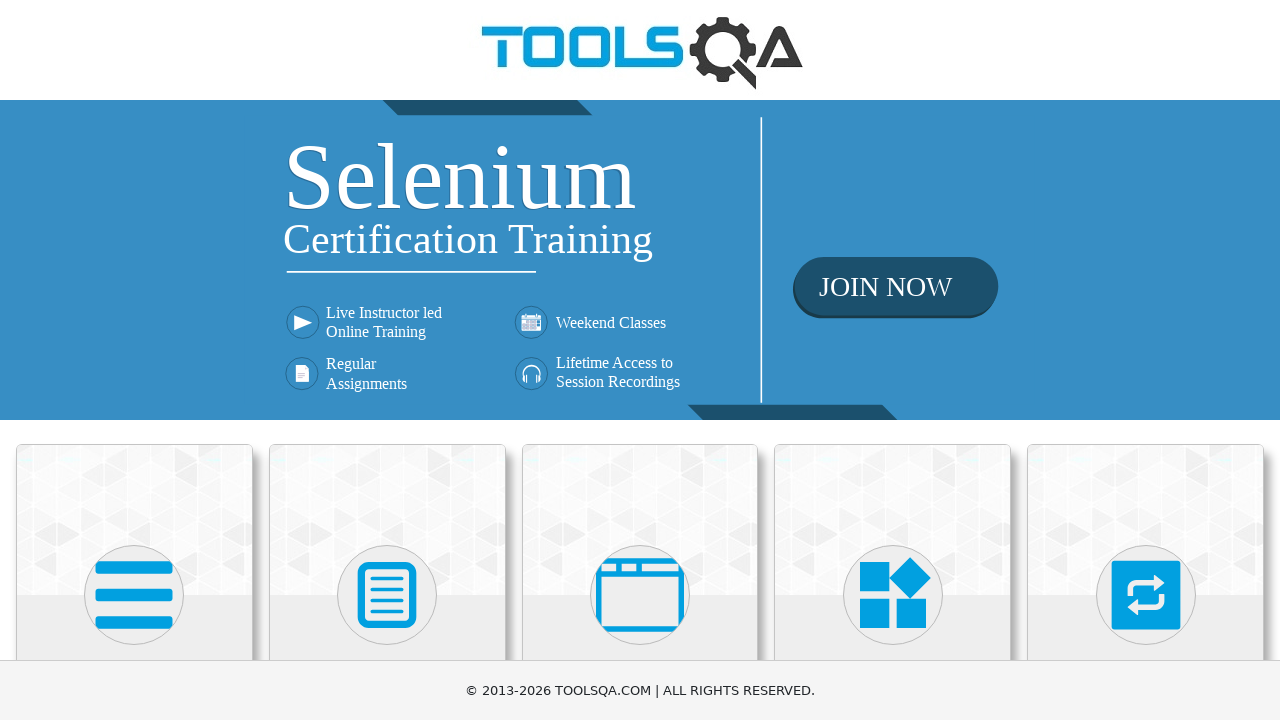

Clicked on the Elements section to expand it at (134, 360) on xpath=//h5[text()='Elements']
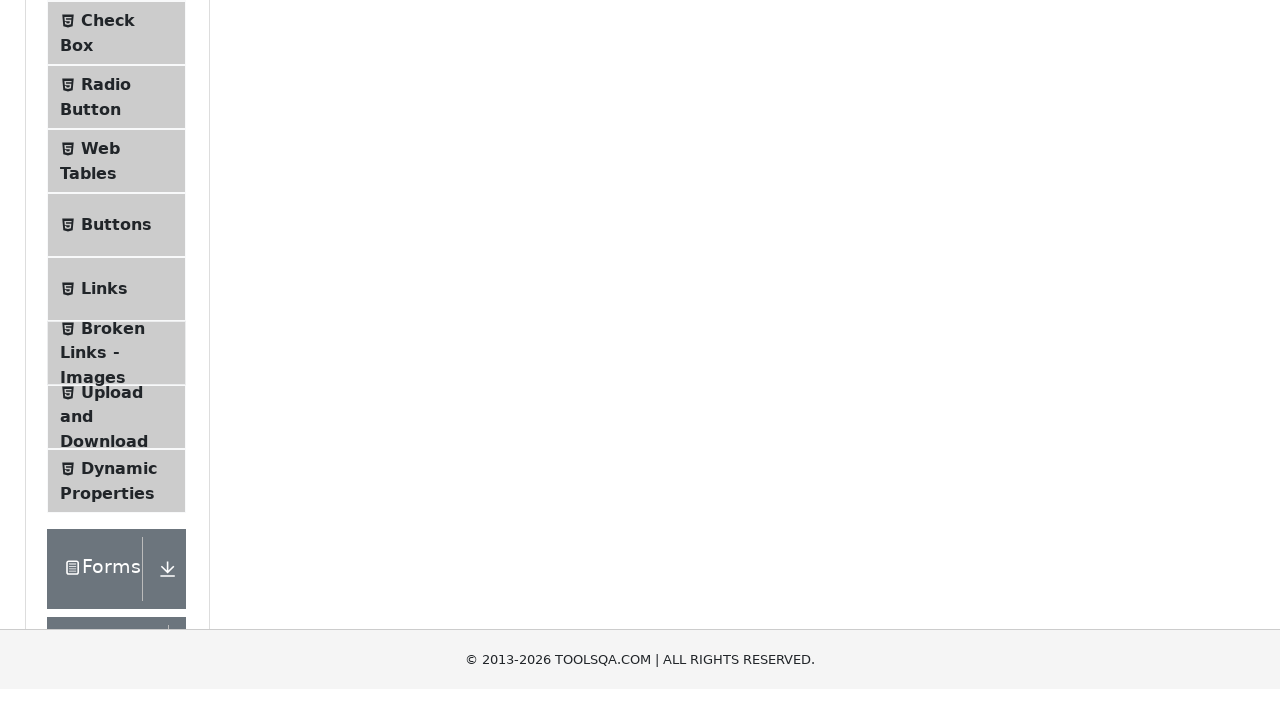

Elements section expanded and menu items loaded
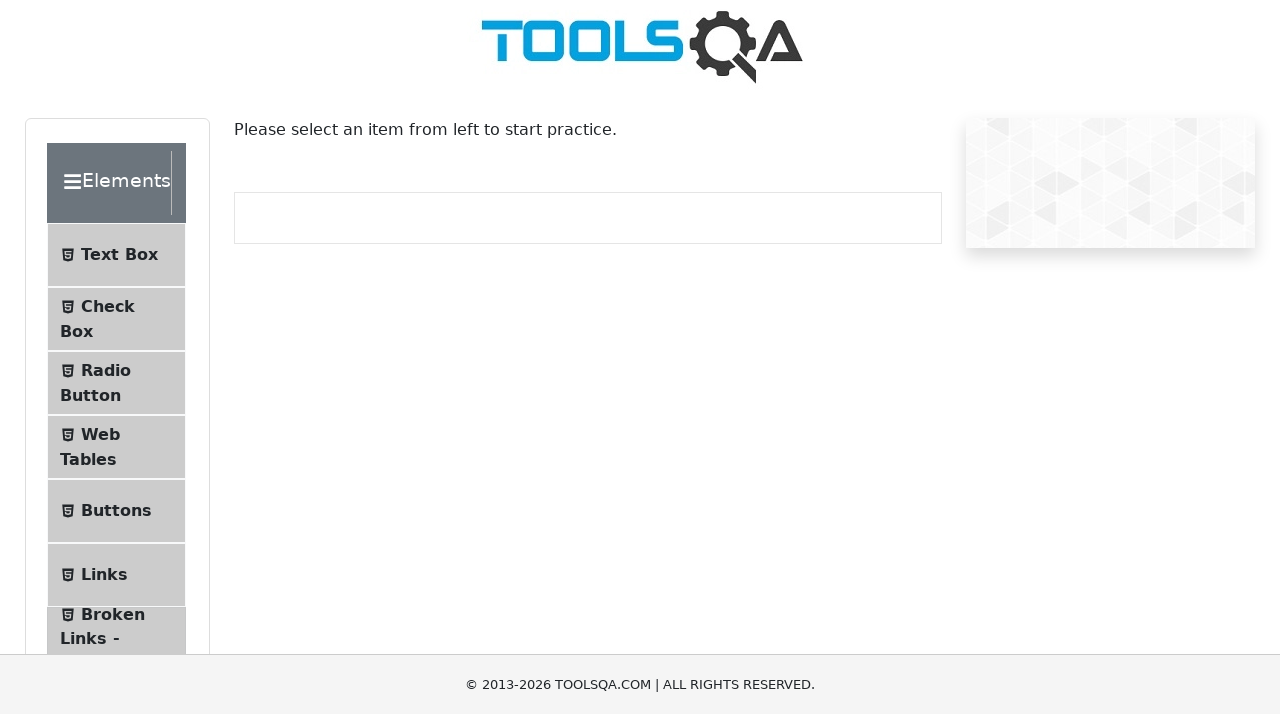

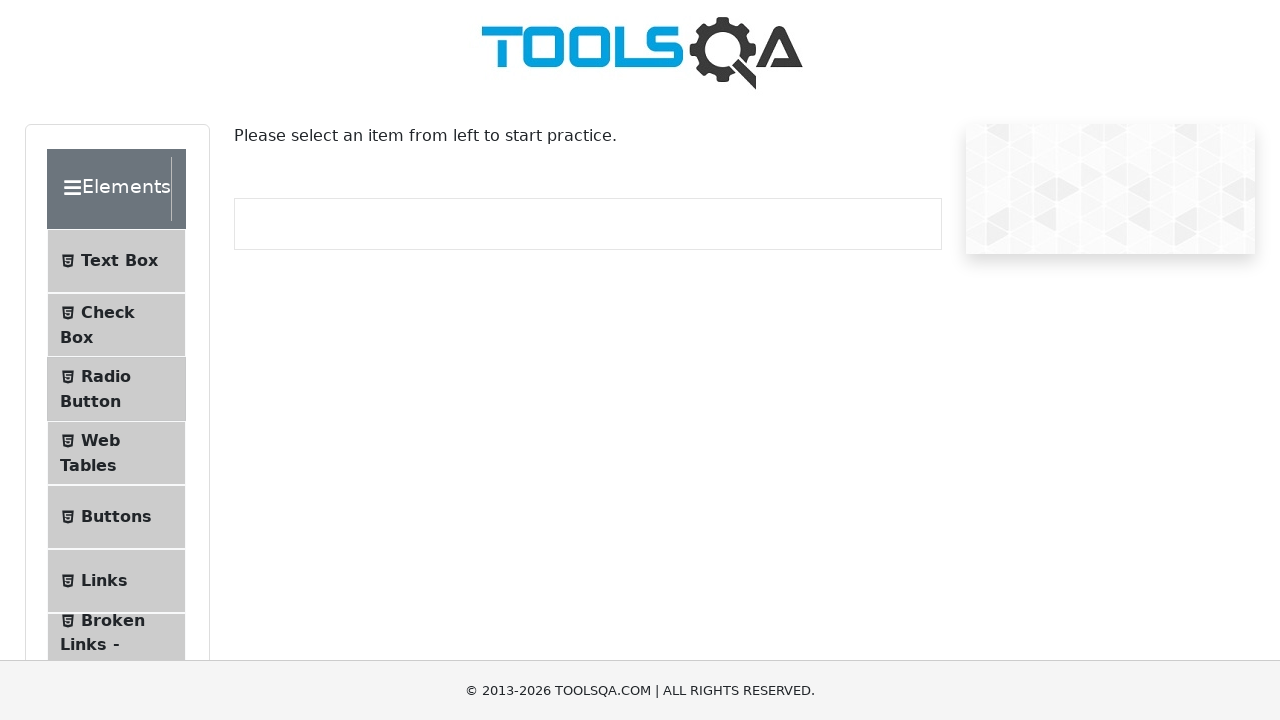